Tests geolocation functionality by setting a fake location, clicking the geolocation button, and verifying coordinates are displayed

Starting URL: https://the-internet.herokuapp.com/geolocation

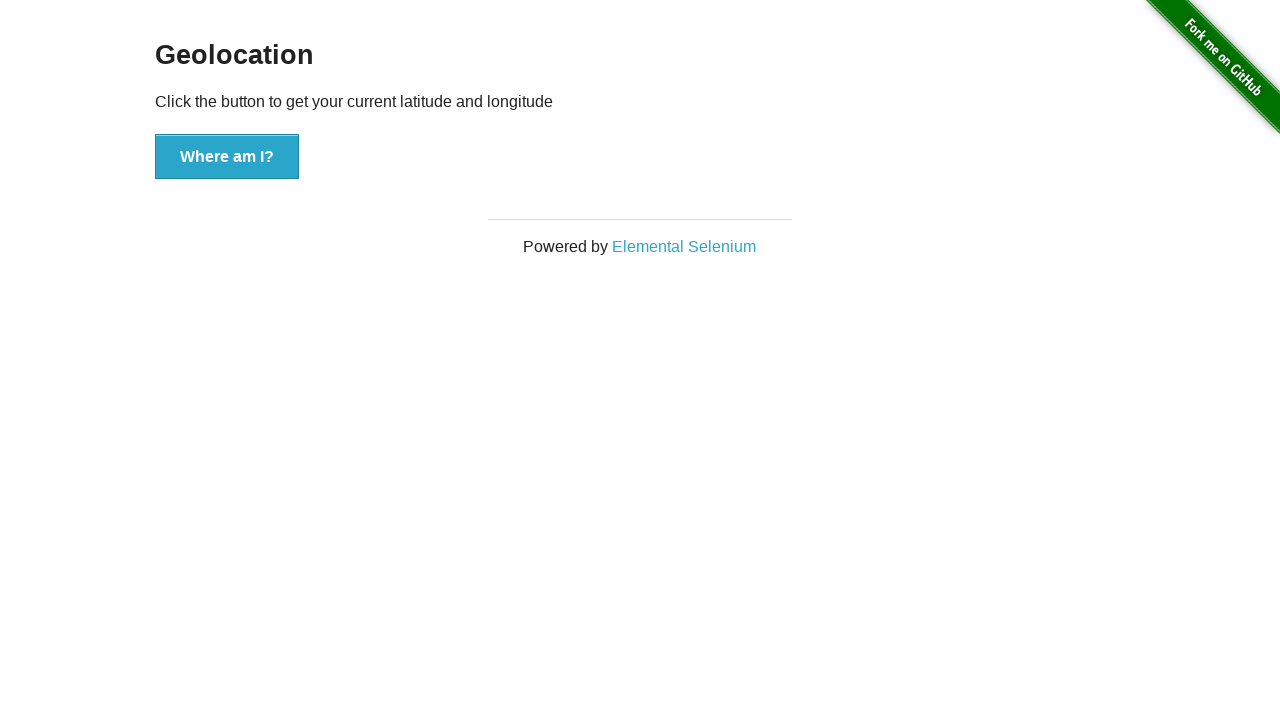

Set fake geolocation to latitude 37.774929, longitude -122.419416
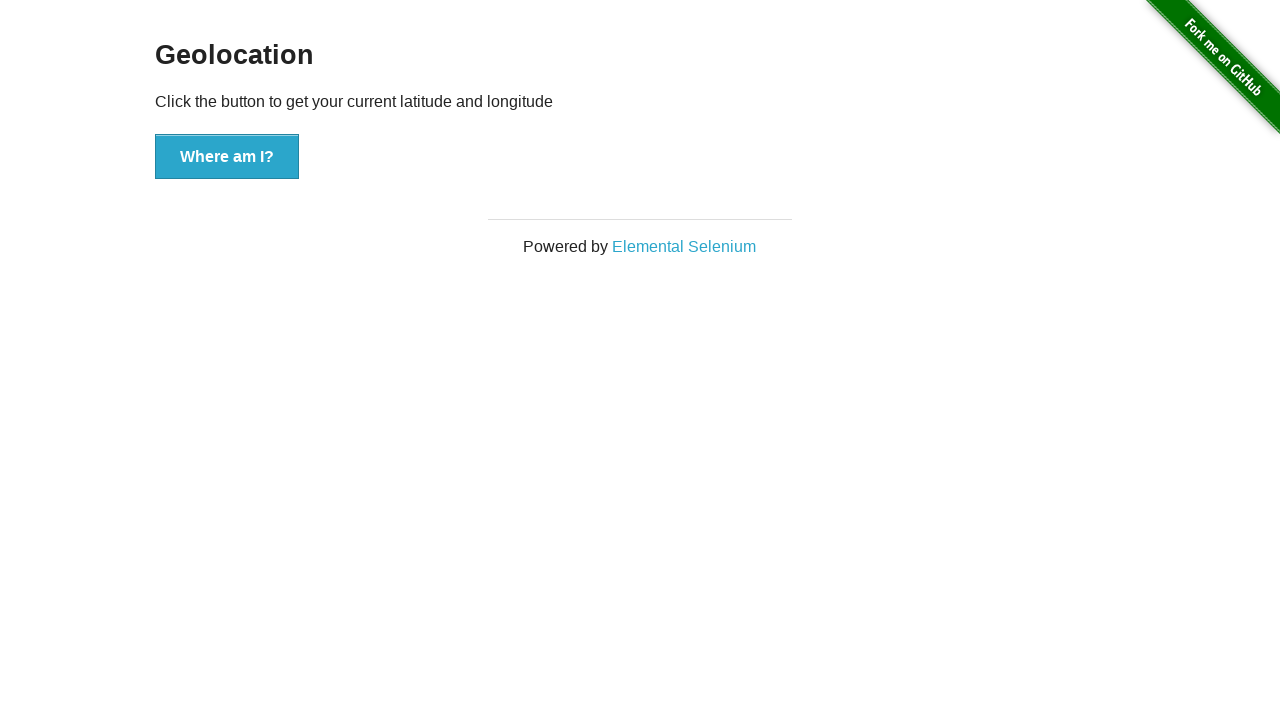

Granted geolocation permissions
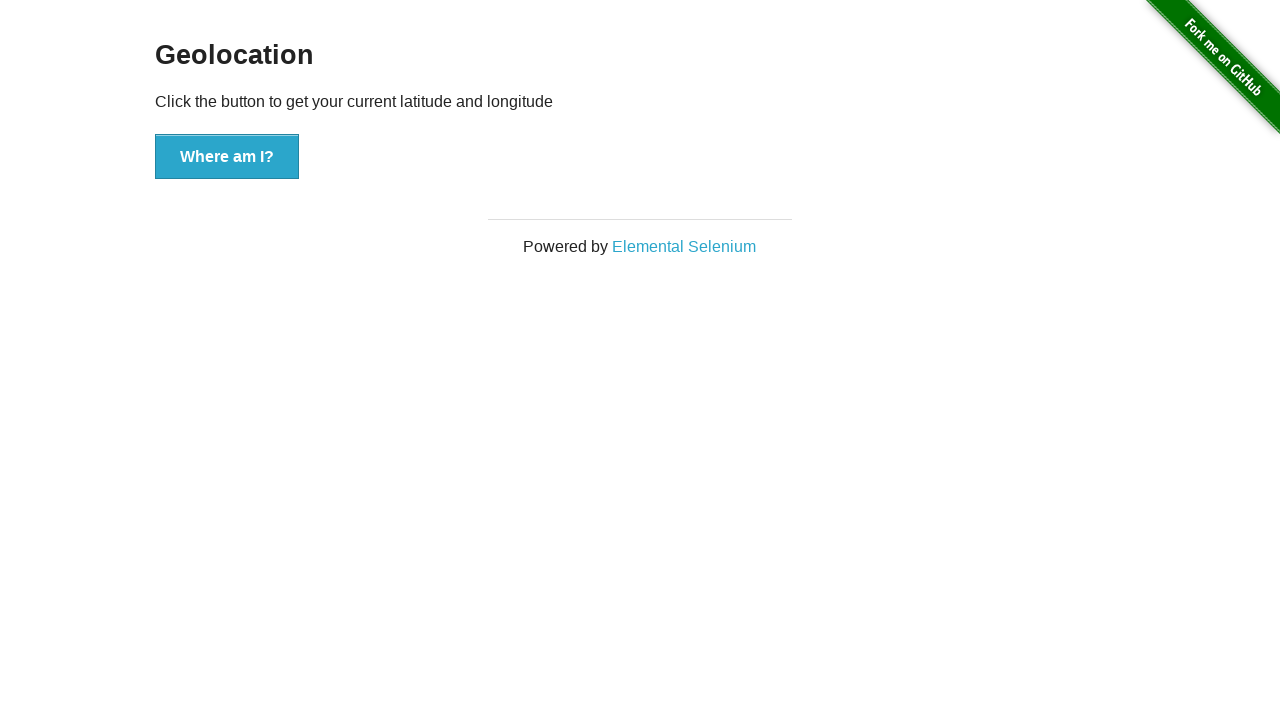

Clicked the 'Where am I?' button at (227, 157) on xpath=//button[.='Where am I?']
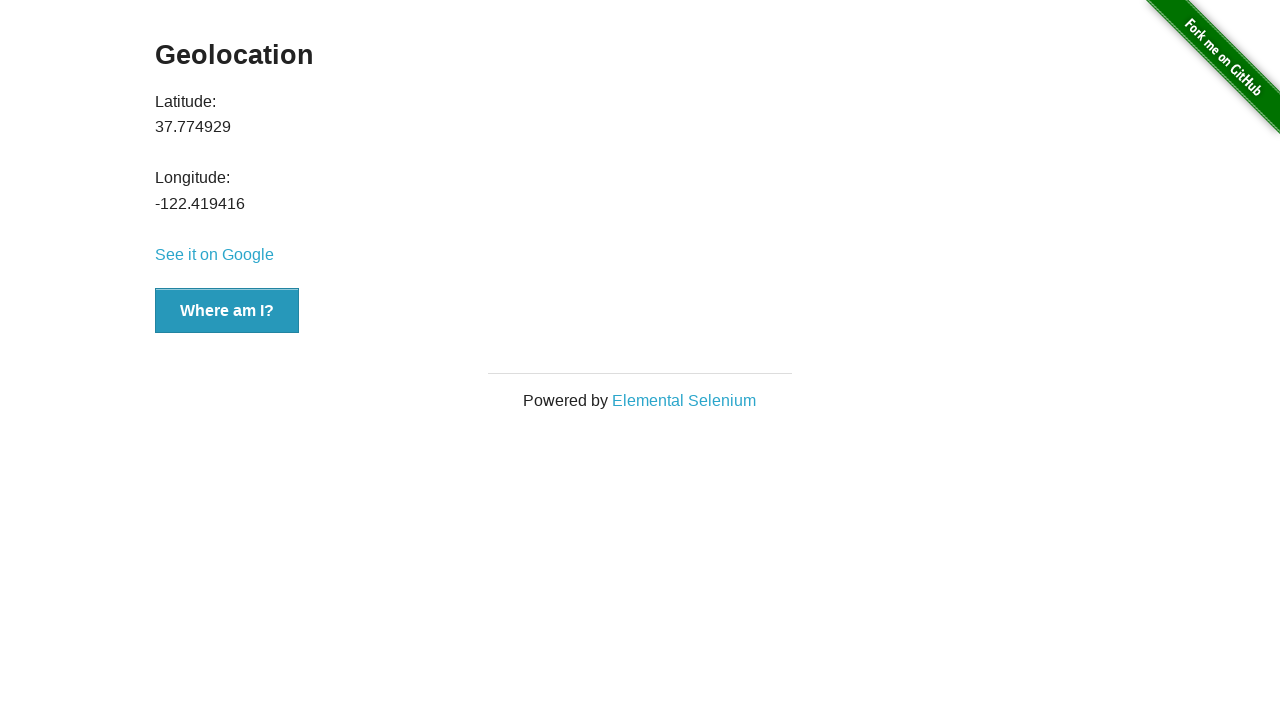

Latitude value element appeared
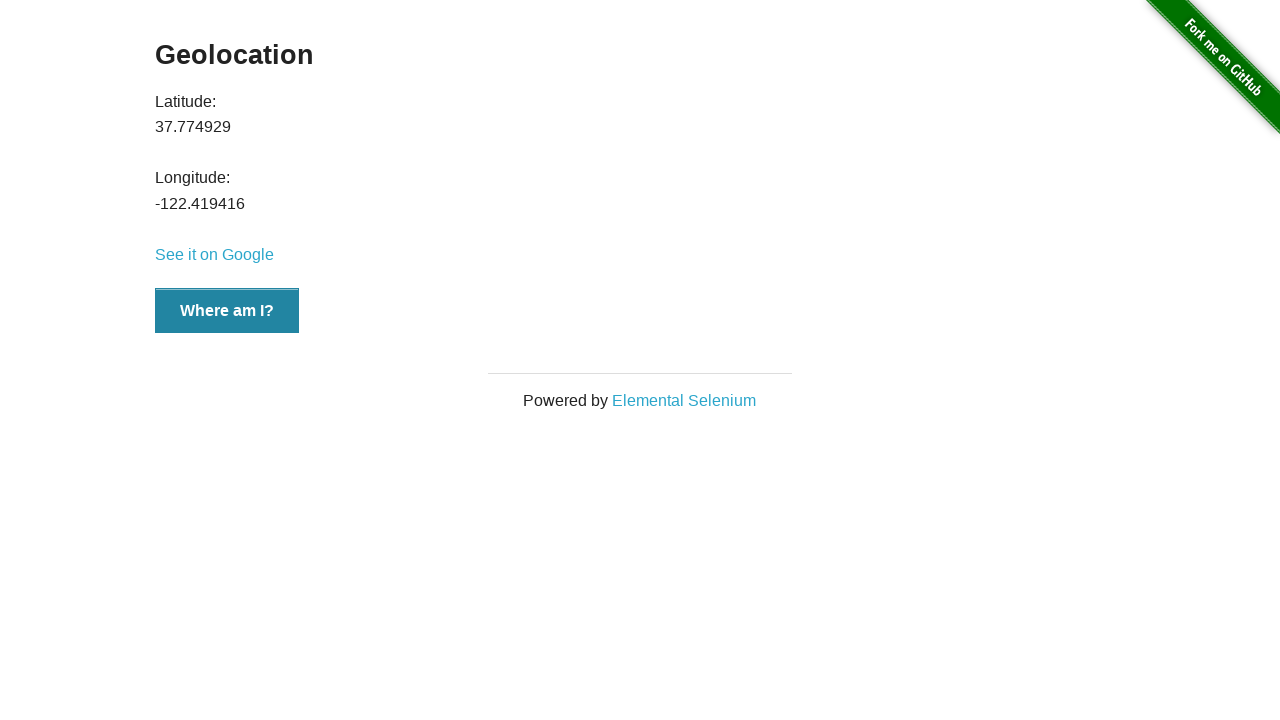

Longitude value element appeared
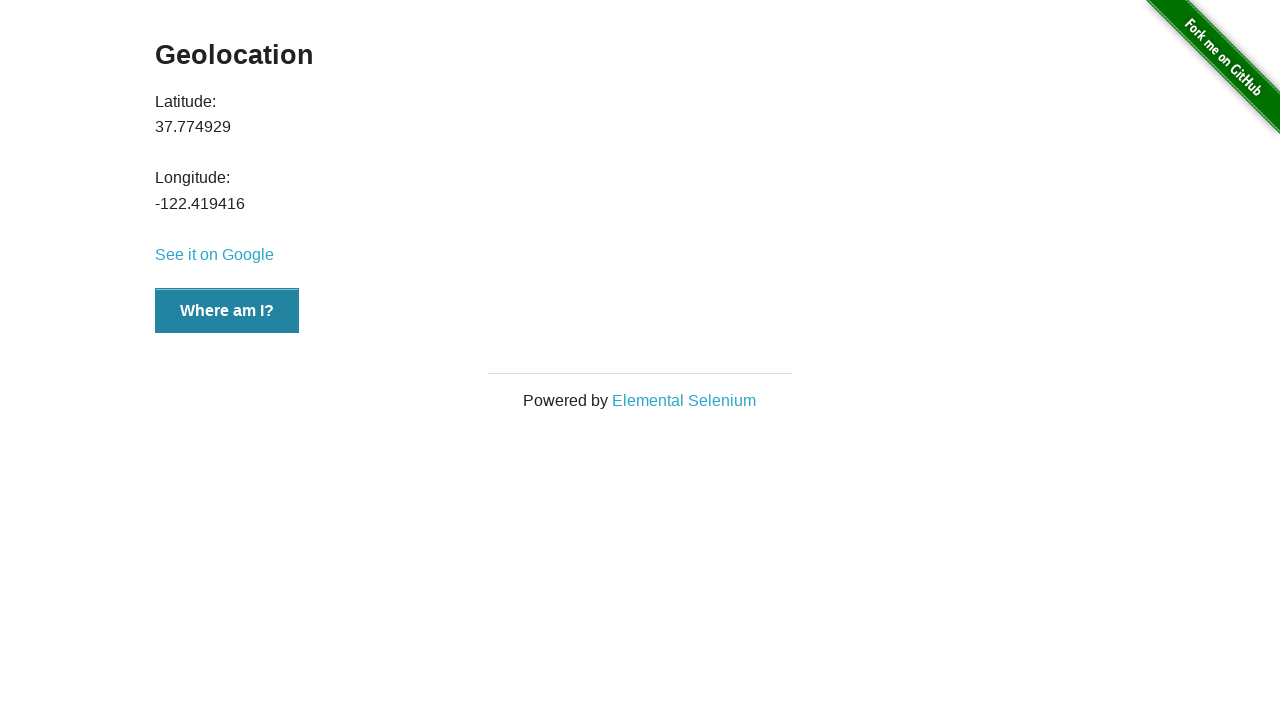

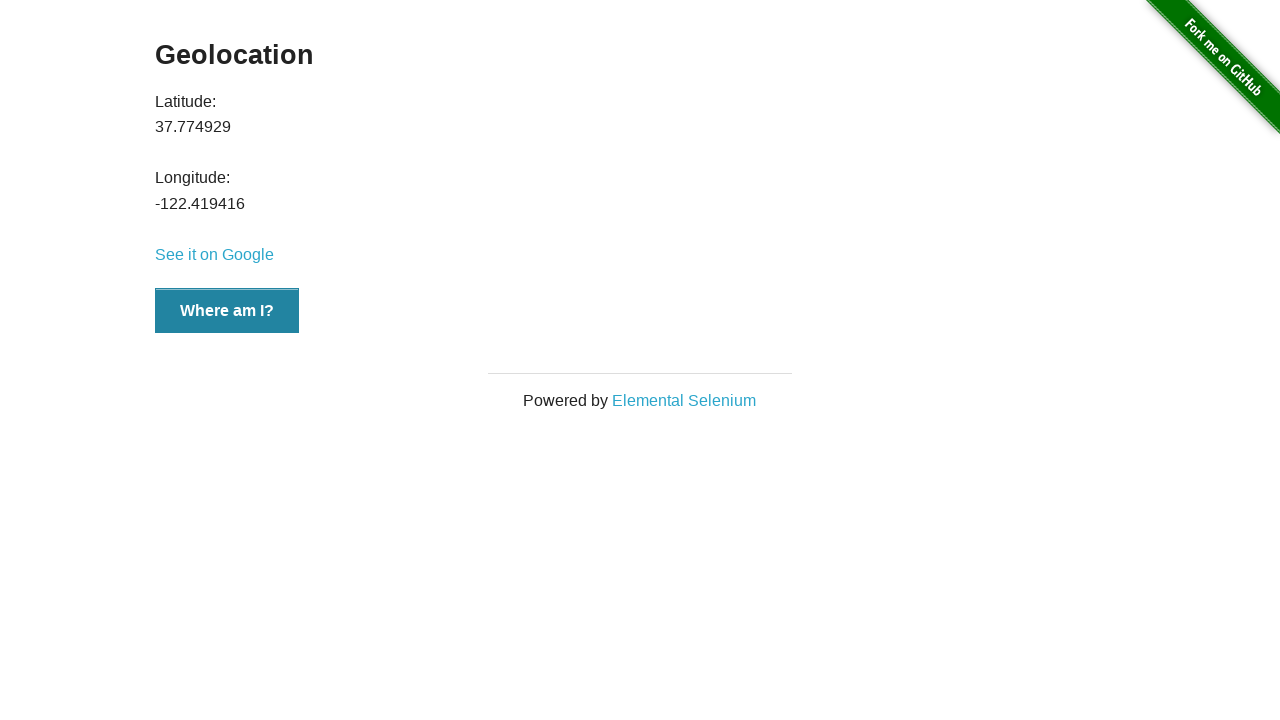